Navigates to DemoQA homepage and scrolls down the page to verify the URL

Starting URL: https://demoqa.com/

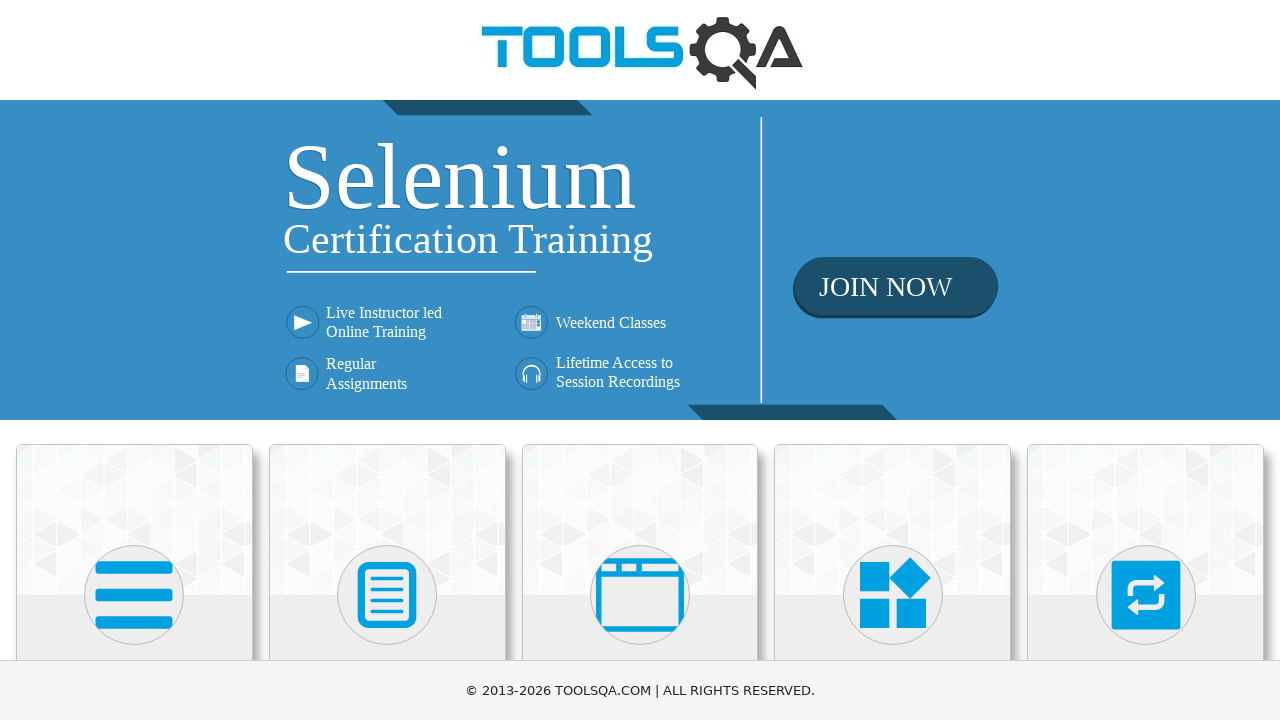

Scrolled down the page by 500 pixels
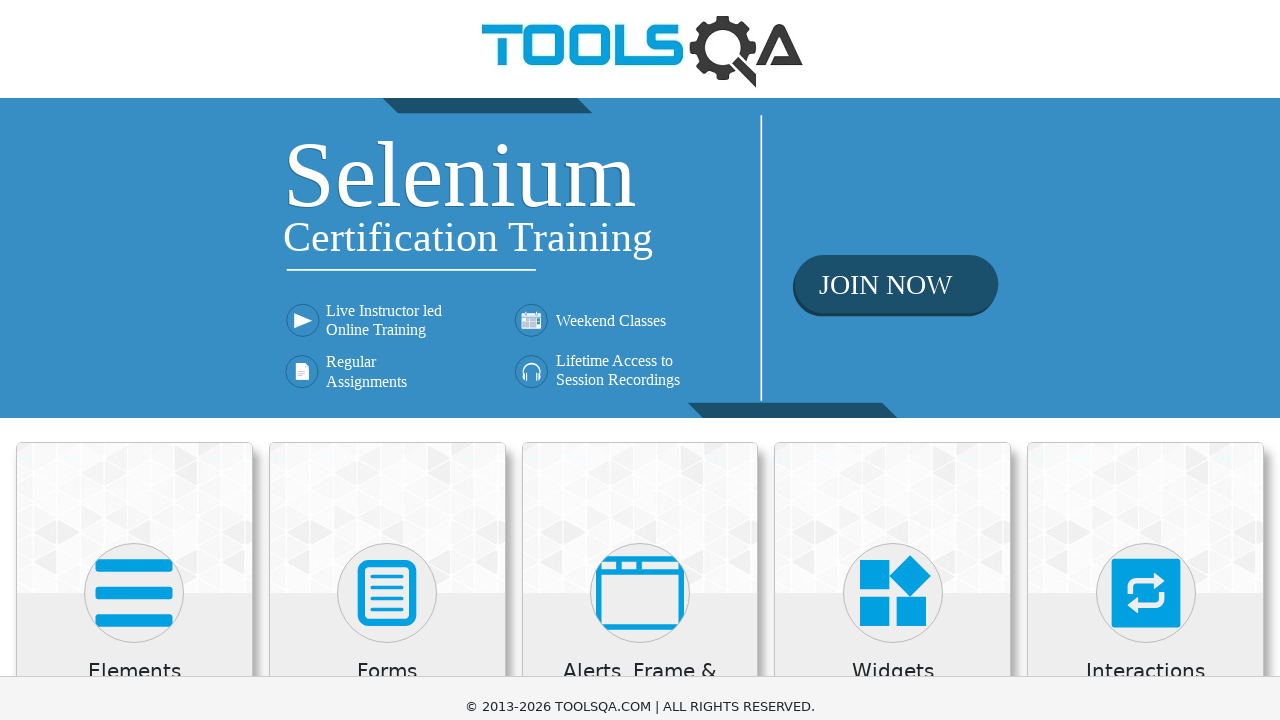

Verified URL is still https://demoqa.com/
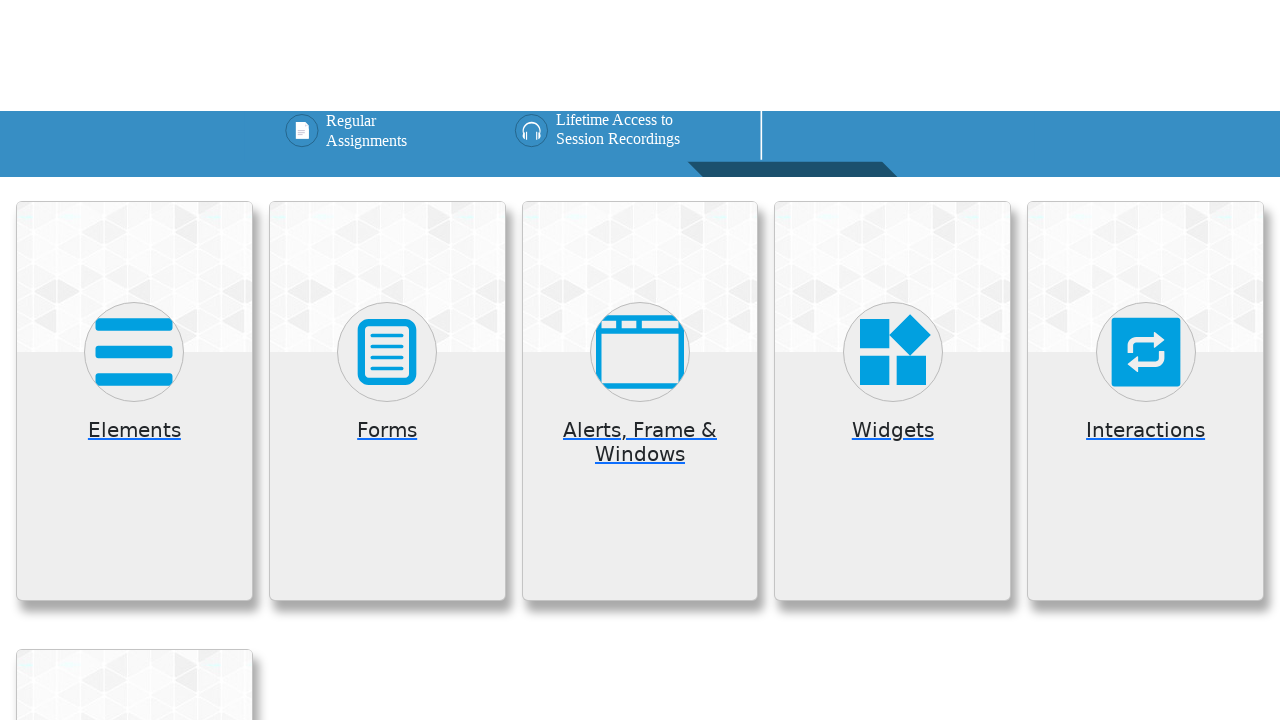

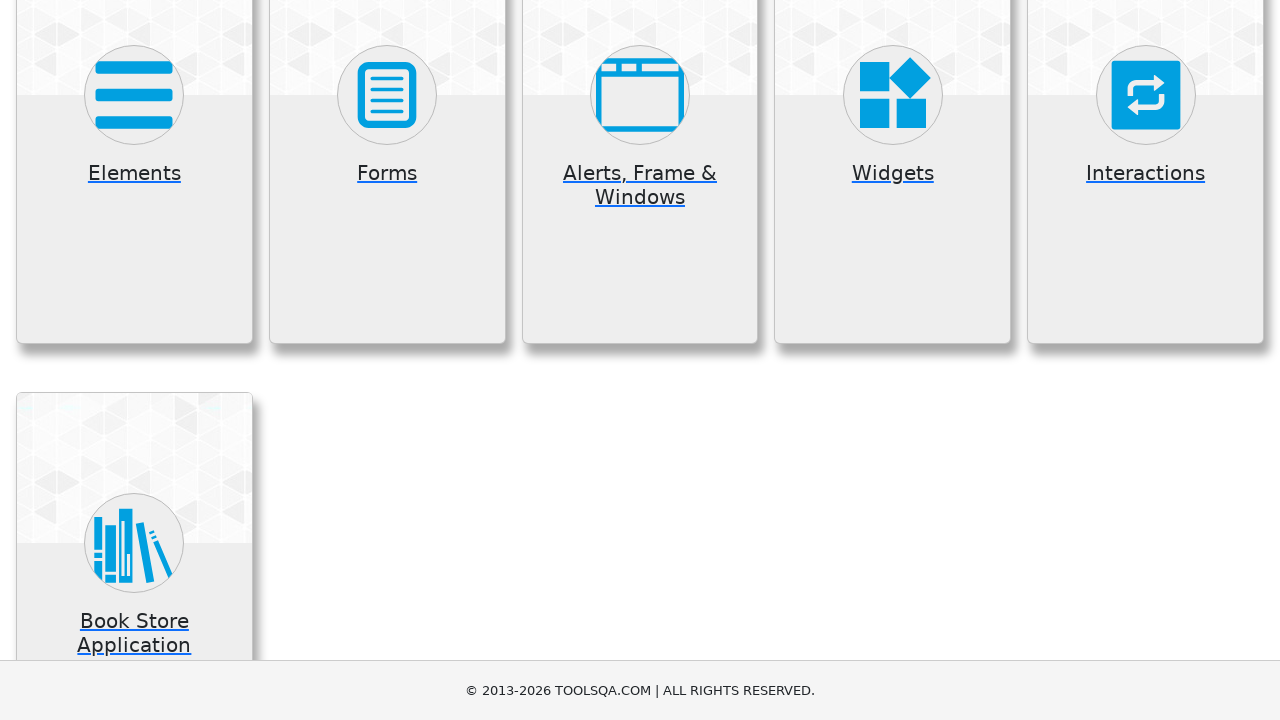